Tests various JavaScript executor capabilities including filling forms, clicking elements, highlighting elements, scrolling, and page manipulation on a test automation practice website

Starting URL: https://testautomationpractice.blogspot.com/

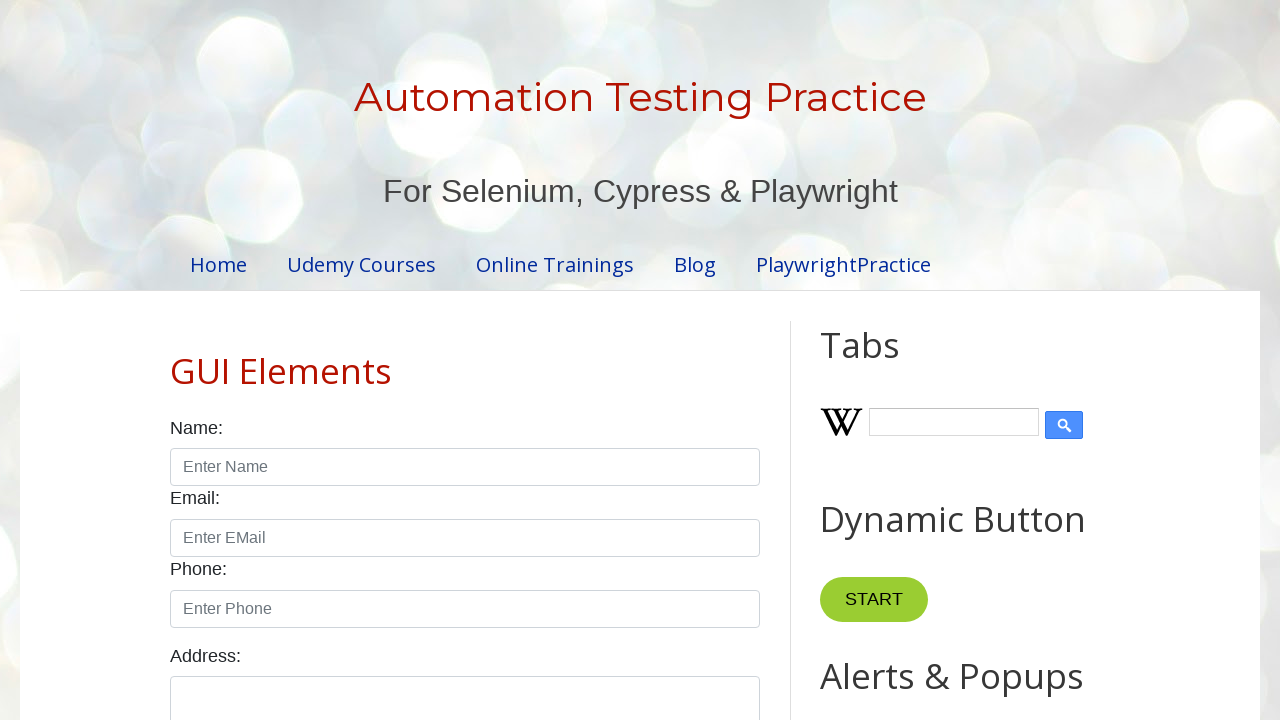

Filled name textbox with 'Kavishka Rathnayake' using JavaScript
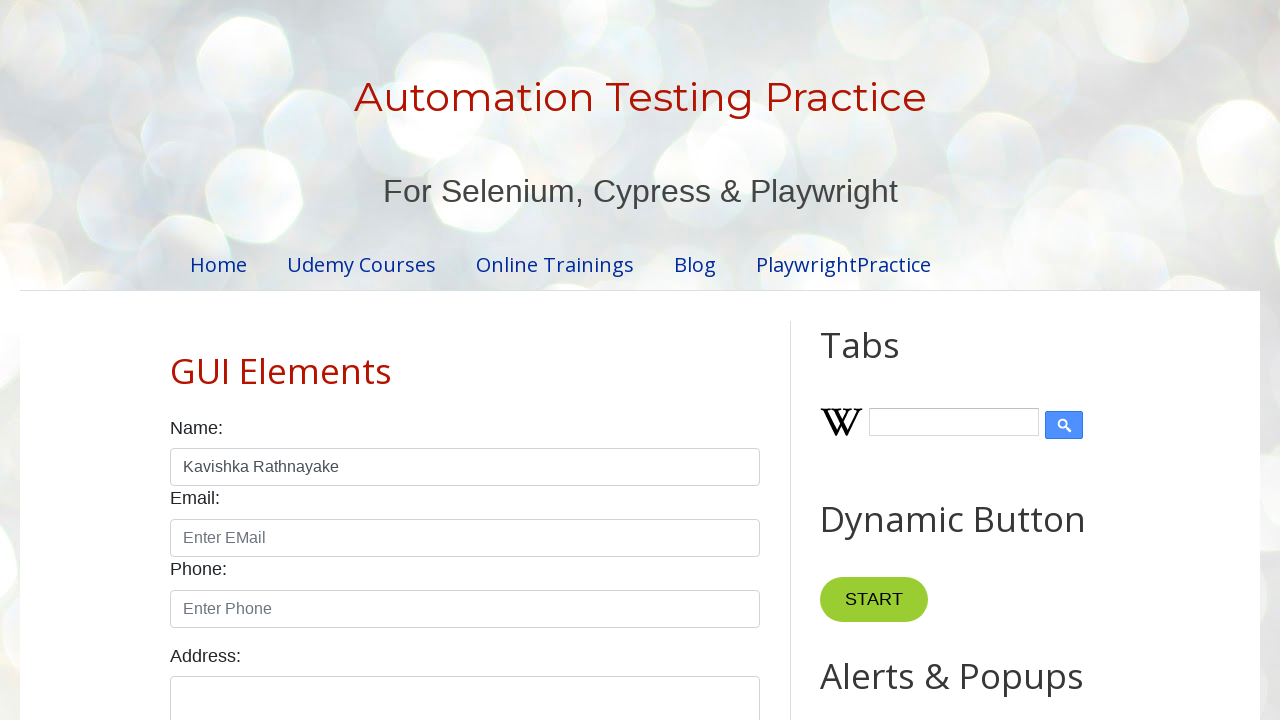

Highlighted name input element with red border and yellow background
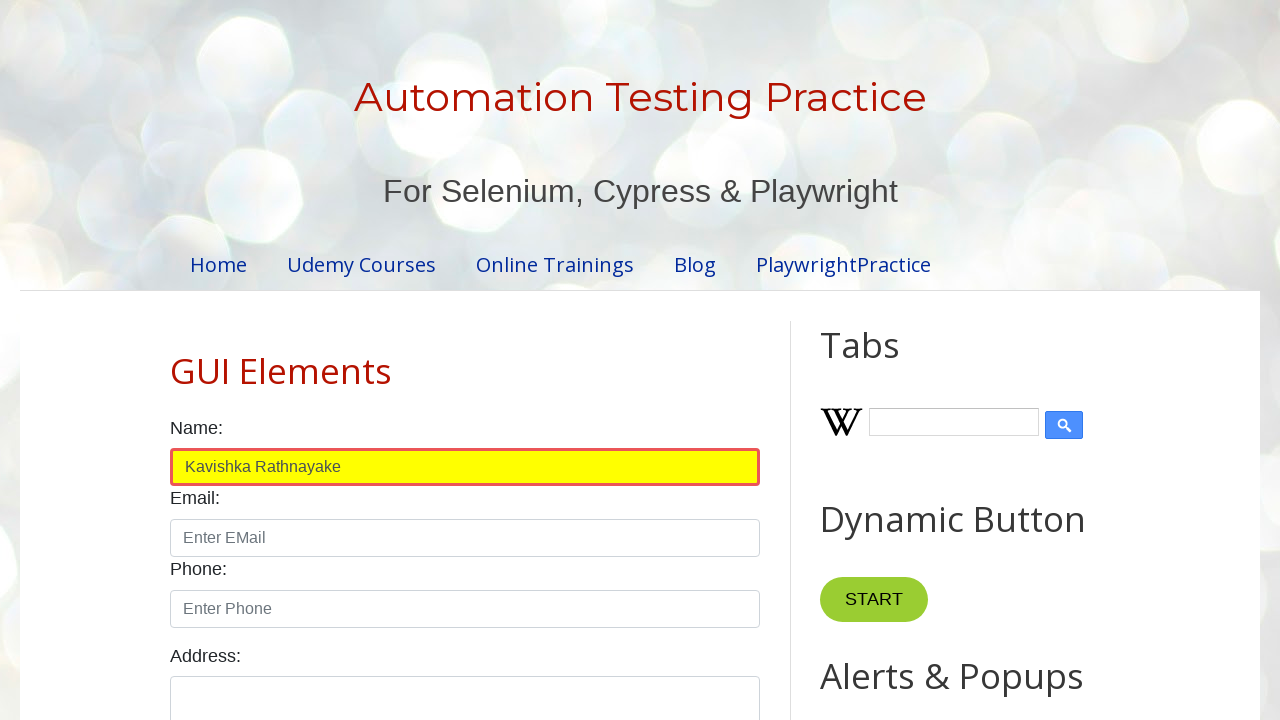

Clicked the male checkbox at (176, 360) on xpath=//input[@id='male']
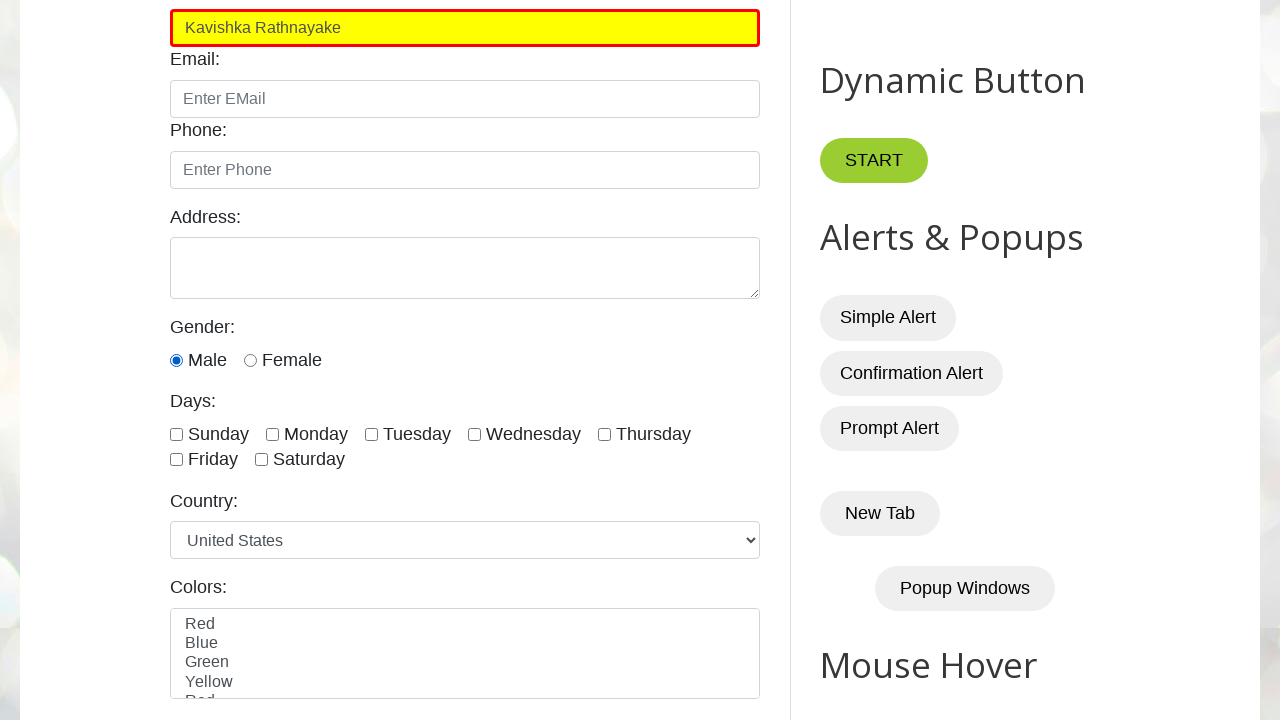

Scrolled down 700 pixels
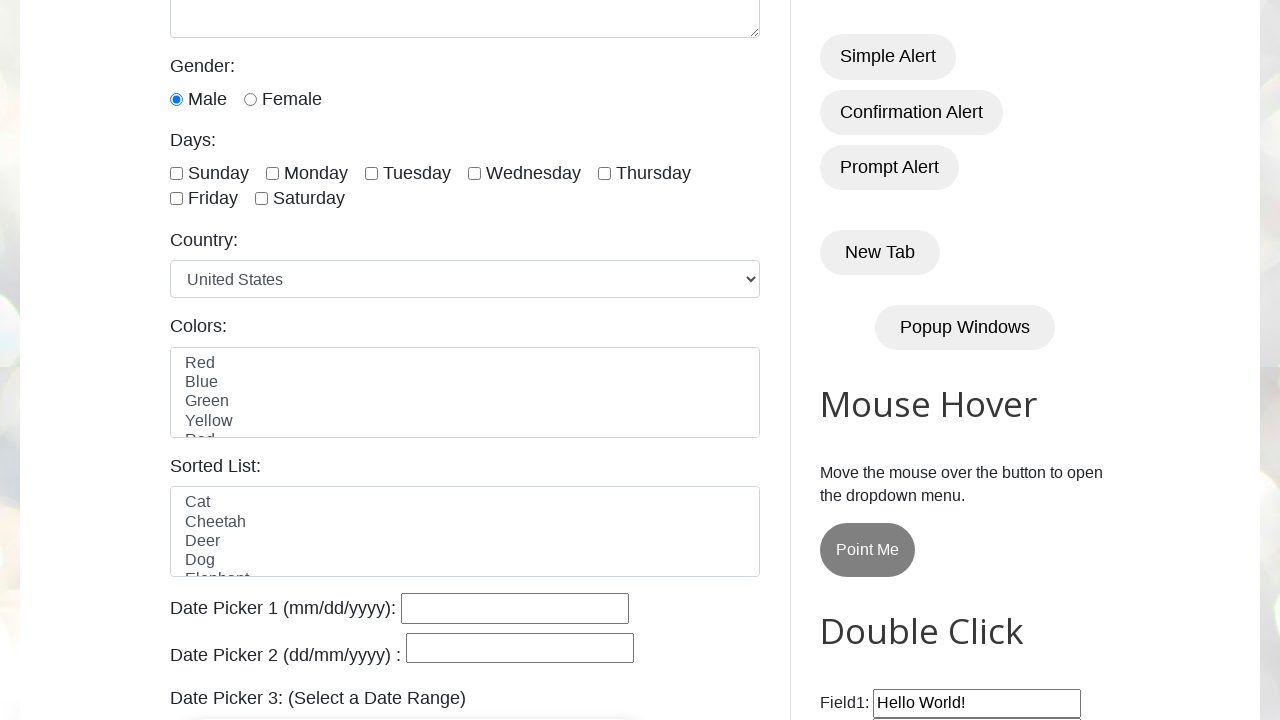

Scrolled back up 700 pixels
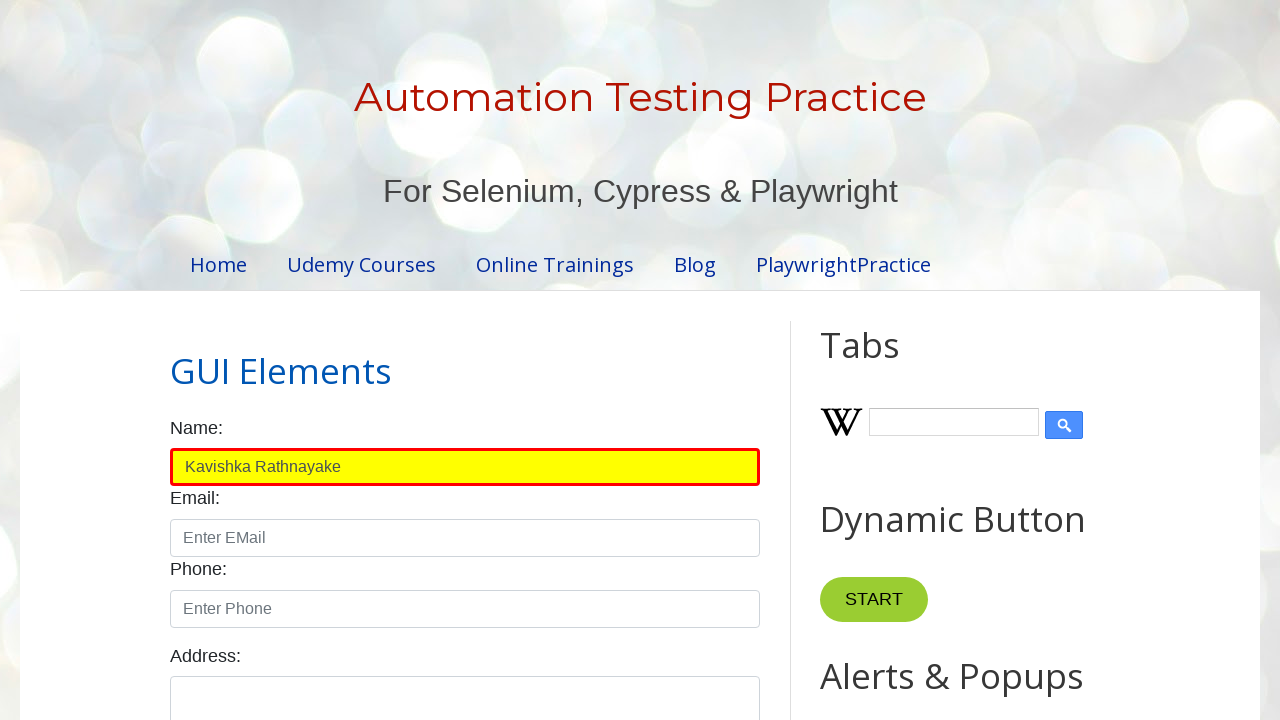

Scrolled to bottom of page
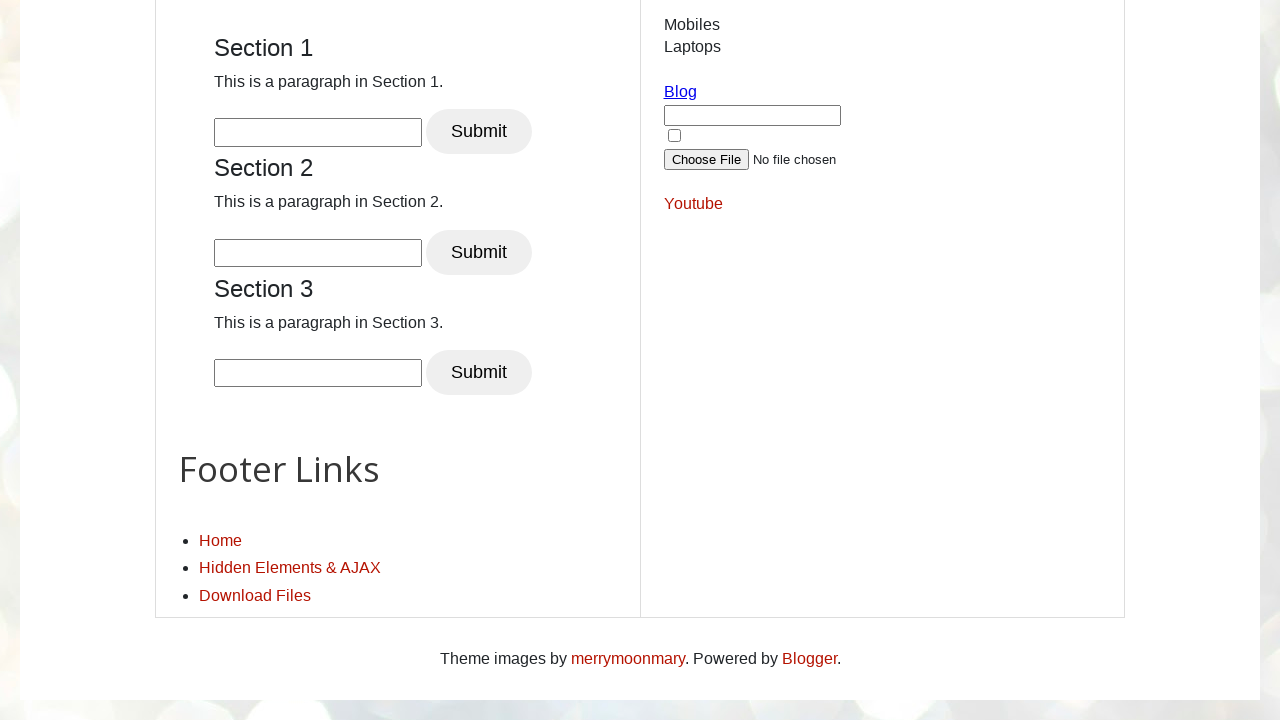

Scrolled to top of page
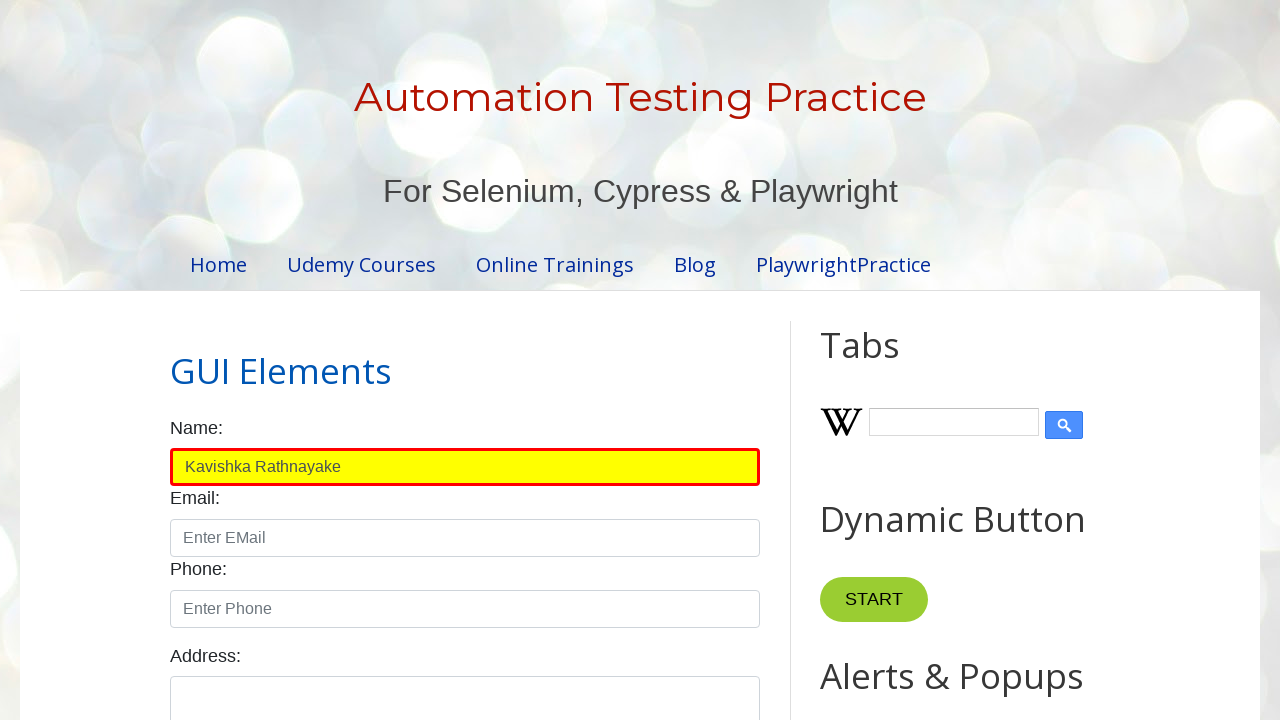

Scrolled to make Gender label visible
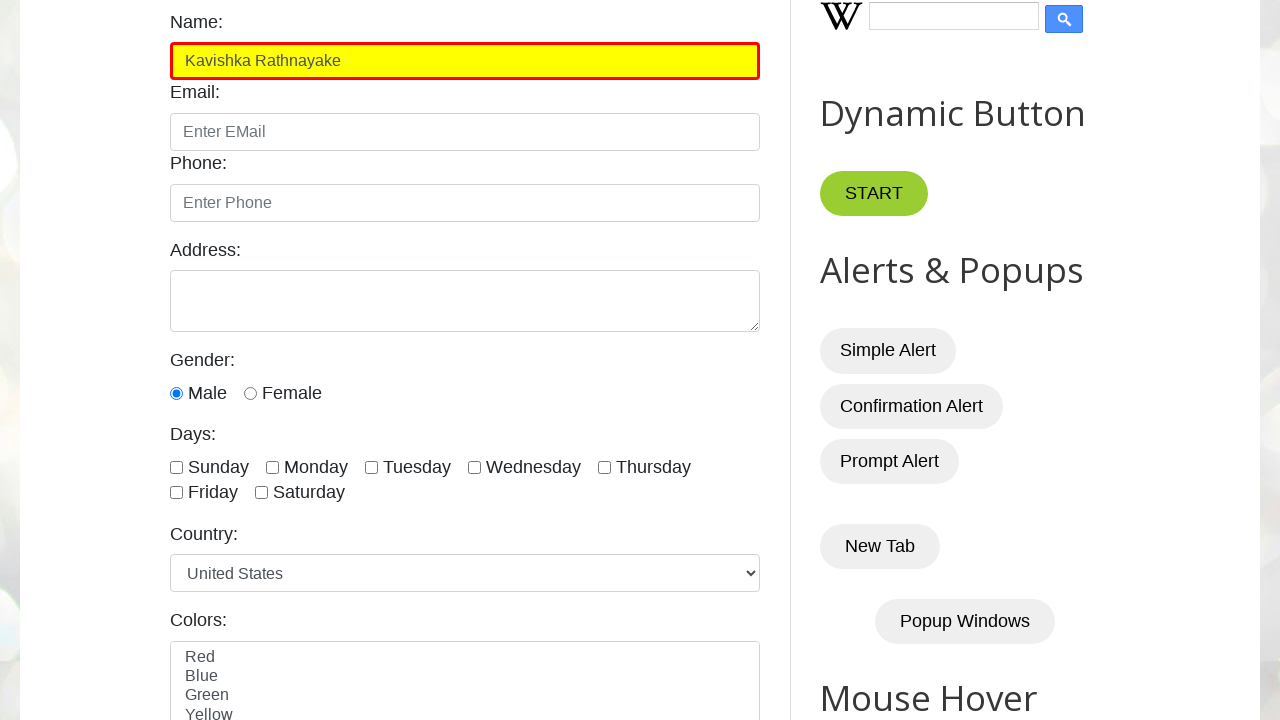

Refreshed the page
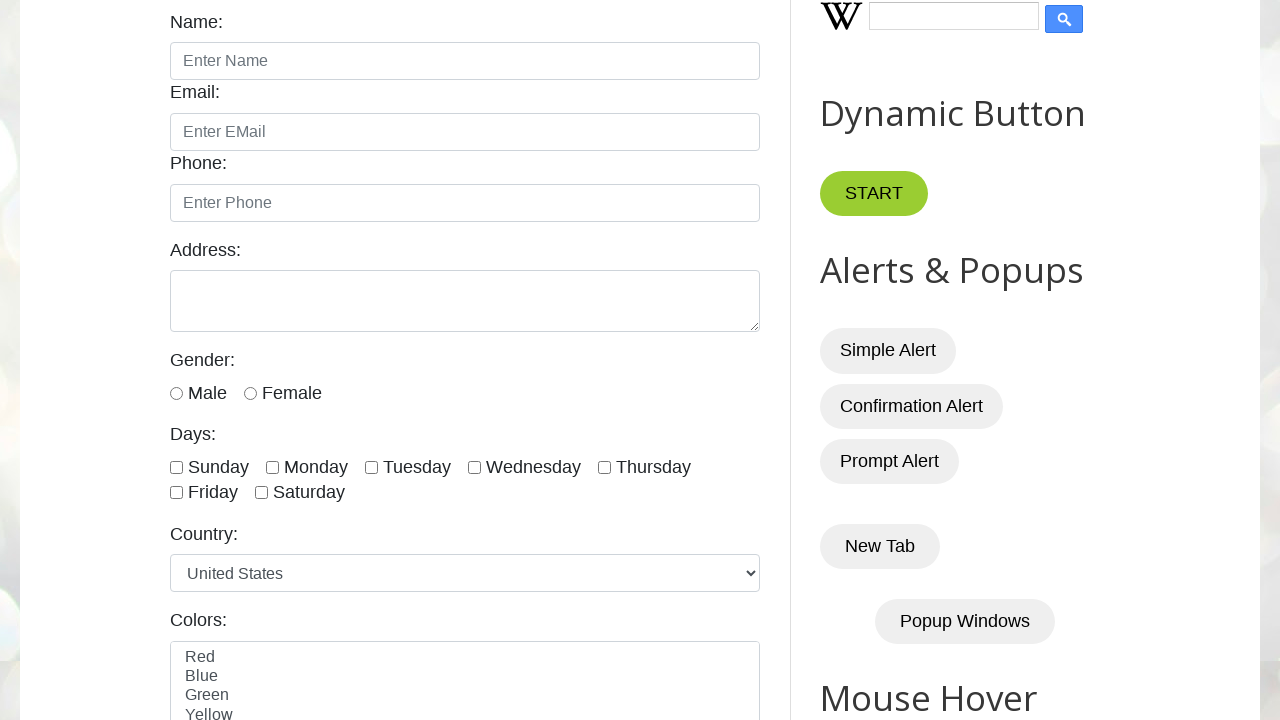

Zoomed page to 150%
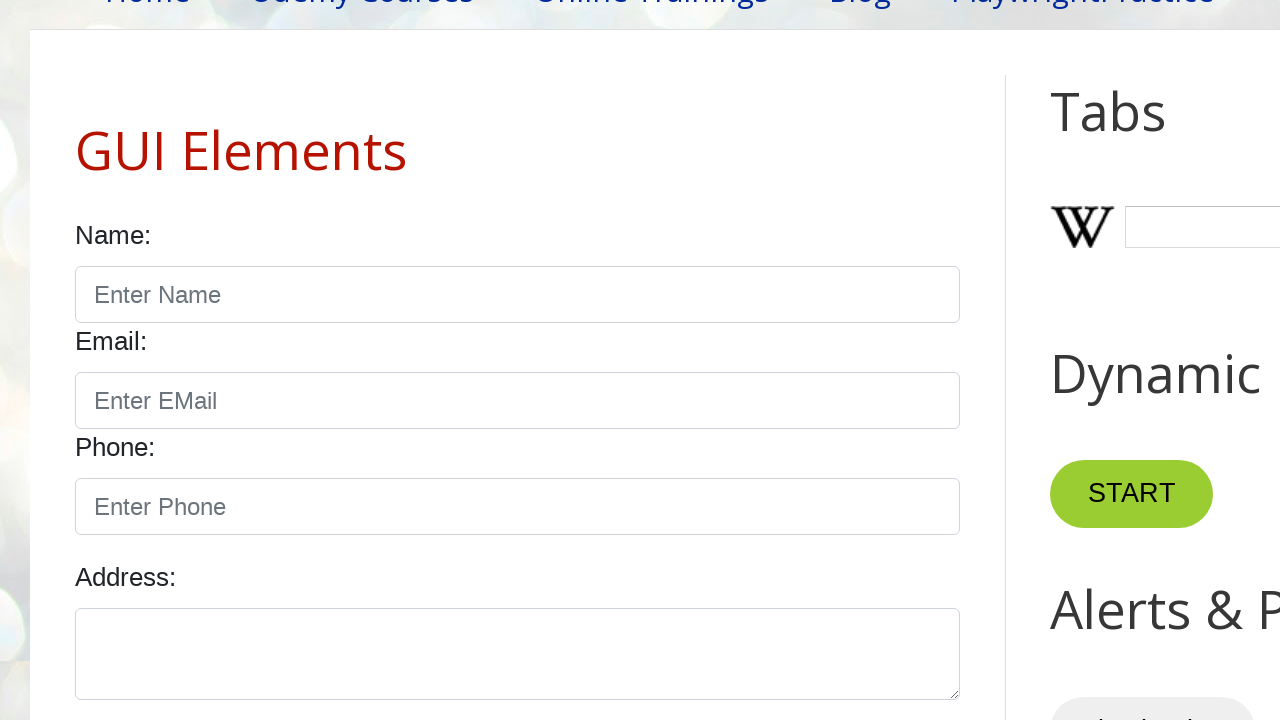

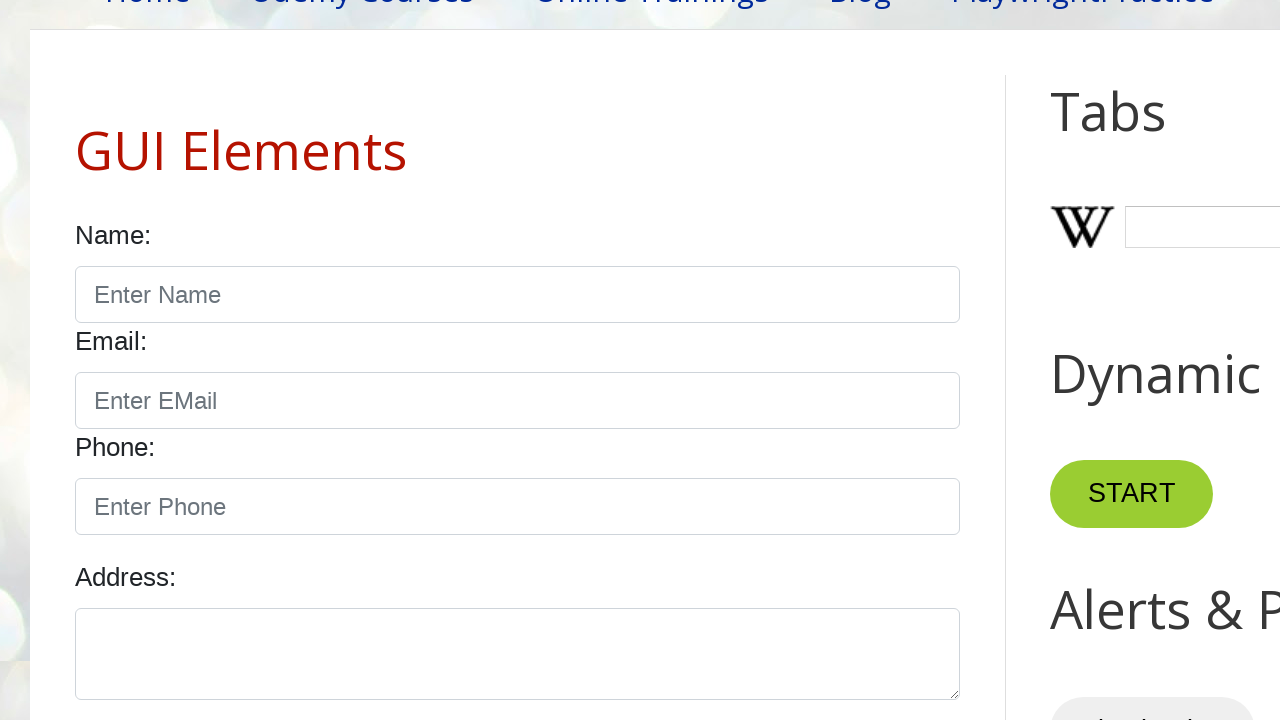